Tests clicking a blue button multiple times and handling alerts that appear after each click

Starting URL: http://uitestingplayground.com/classattr

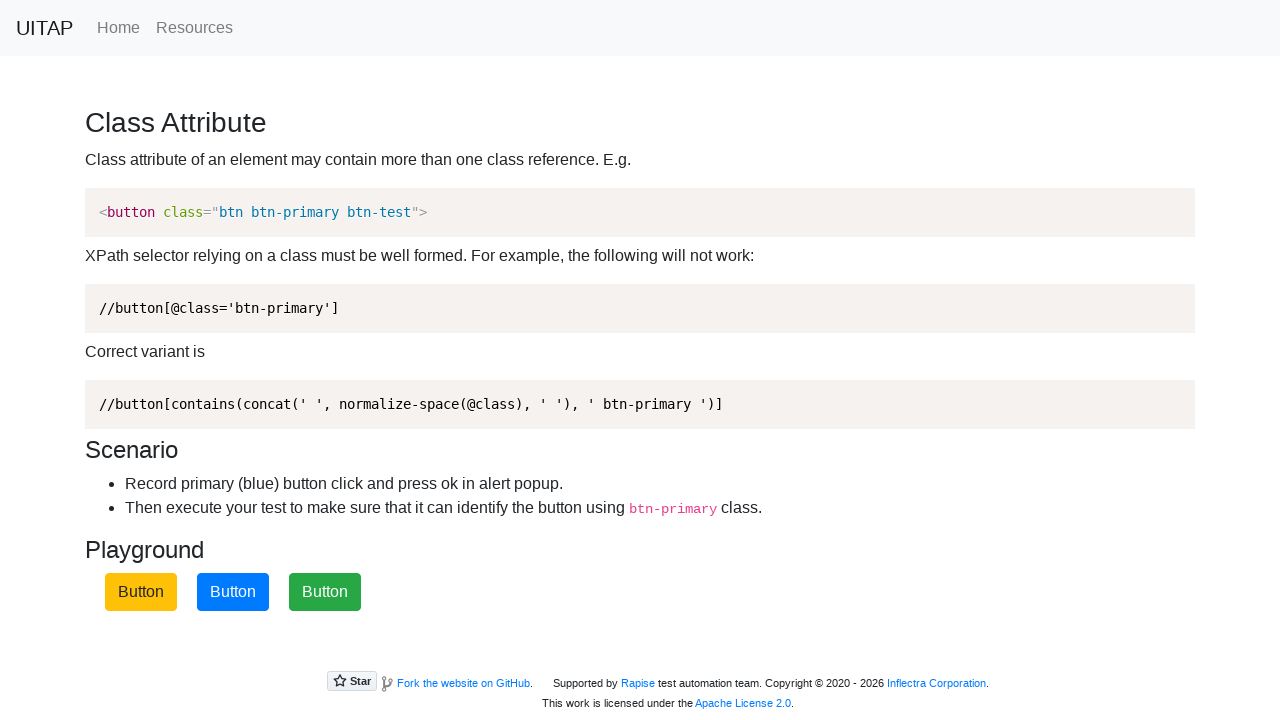

Navigated to classattr test page
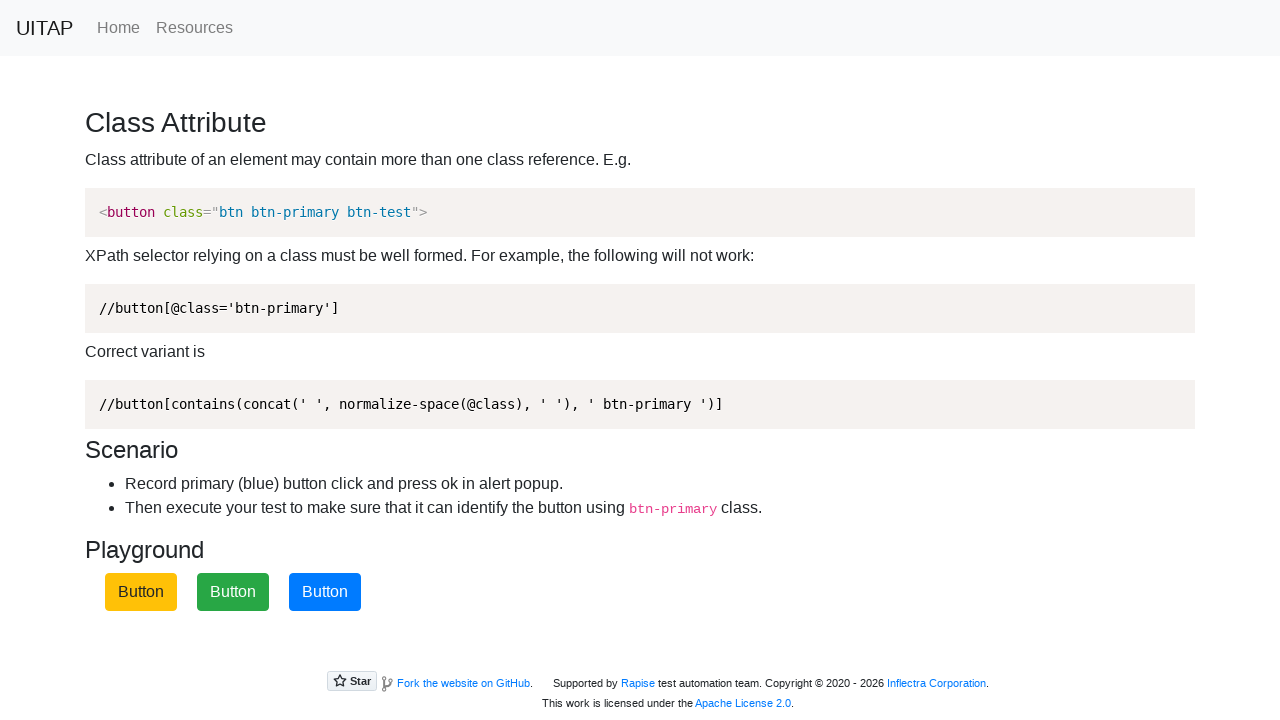

Clicked blue button (click 1 of 3) at (325, 592) on .btn-primary
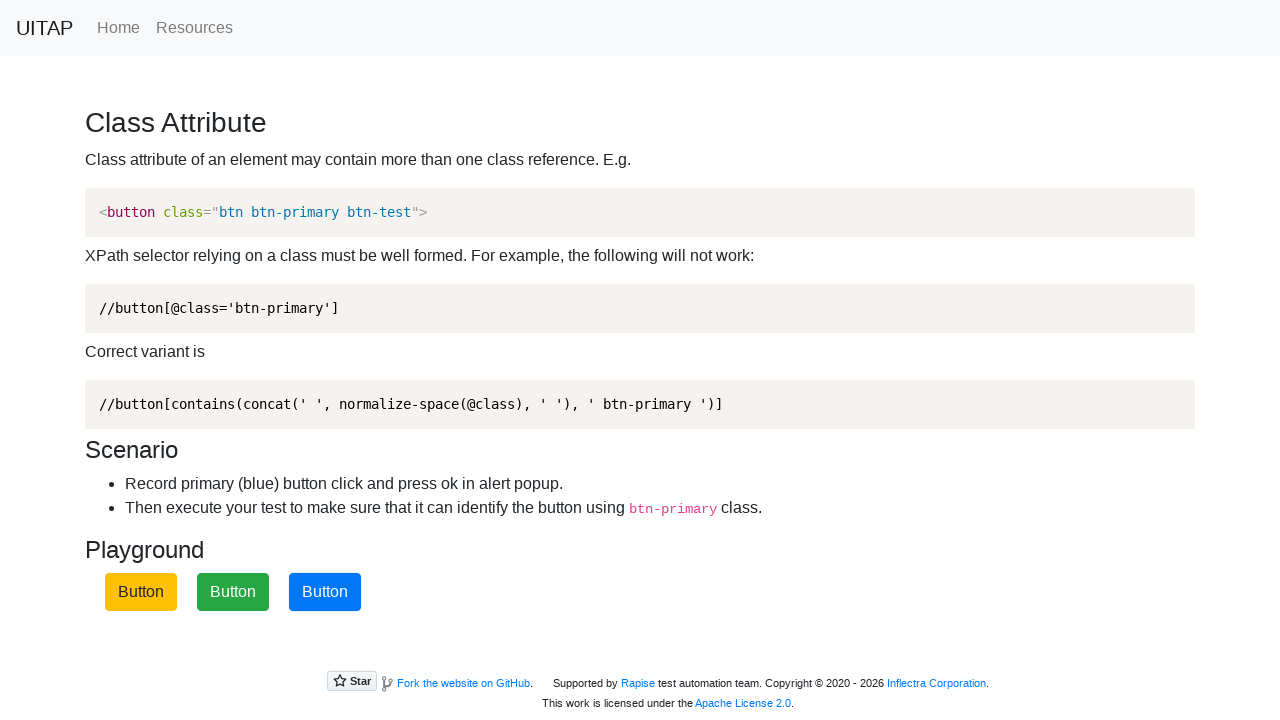

Alert handler registered and accepted alert after button click
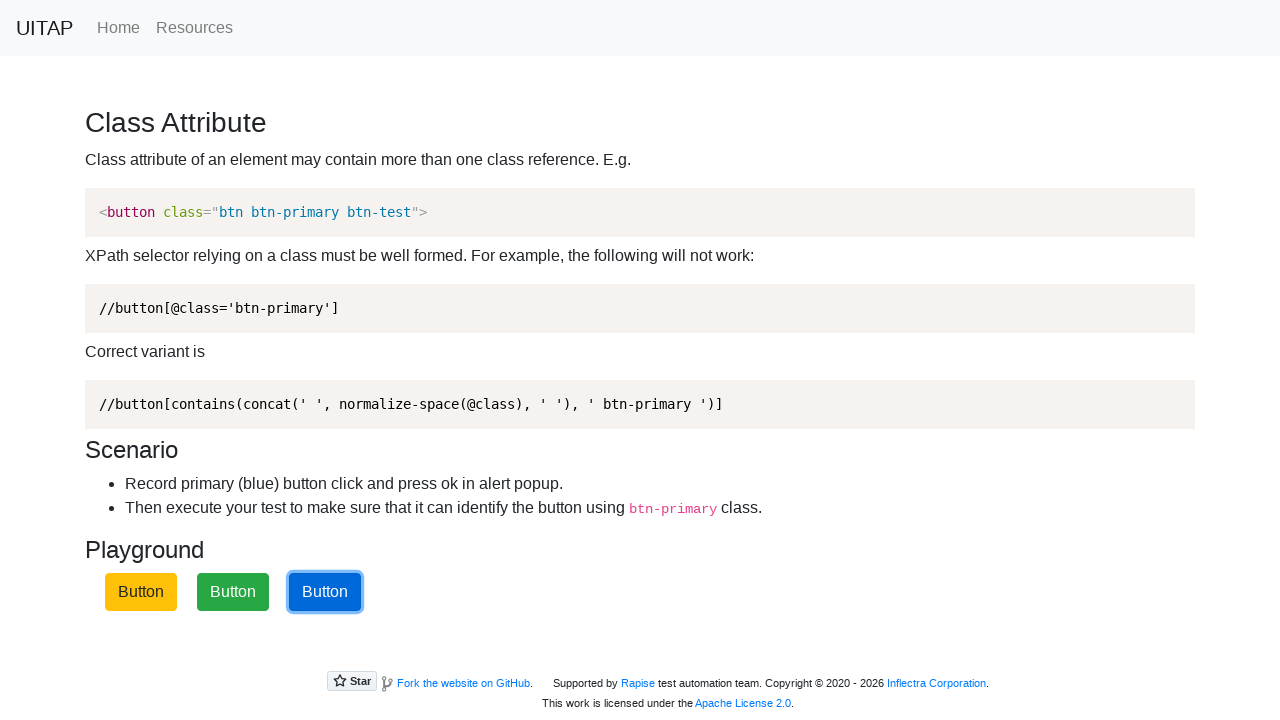

Clicked blue button (click 2 of 3) at (325, 592) on .btn-primary
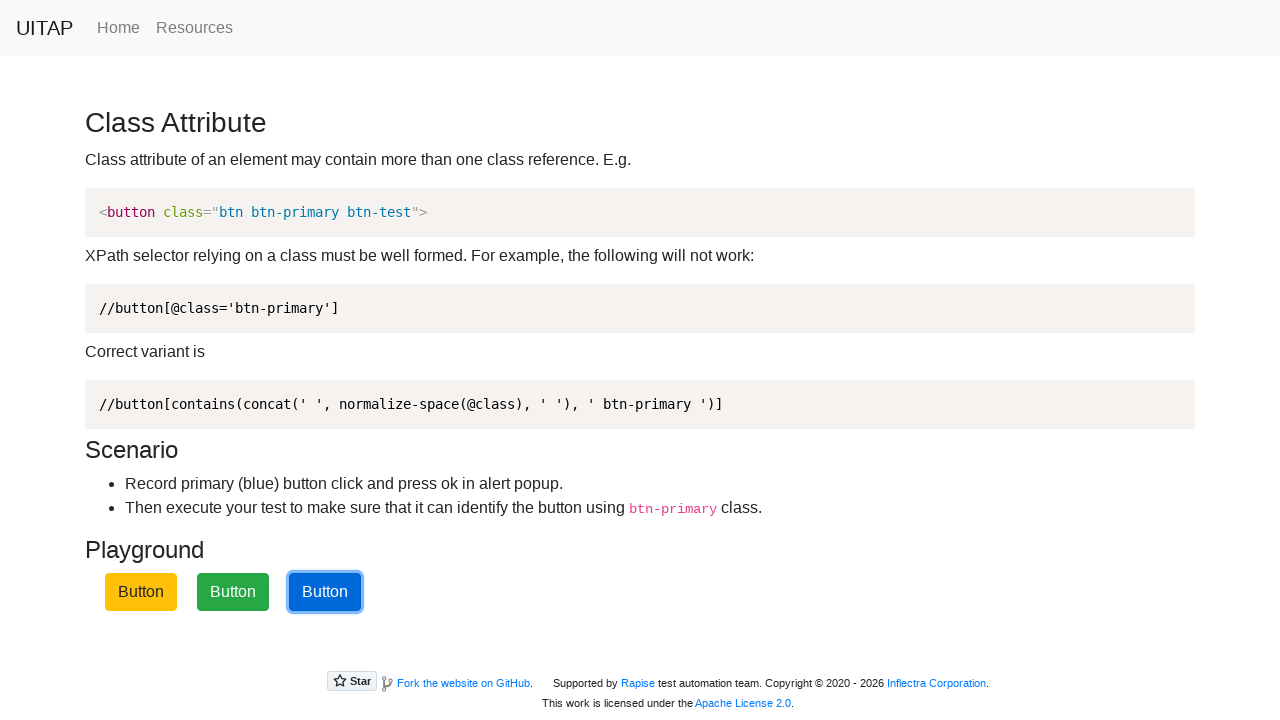

Alert handler registered and accepted alert after button click
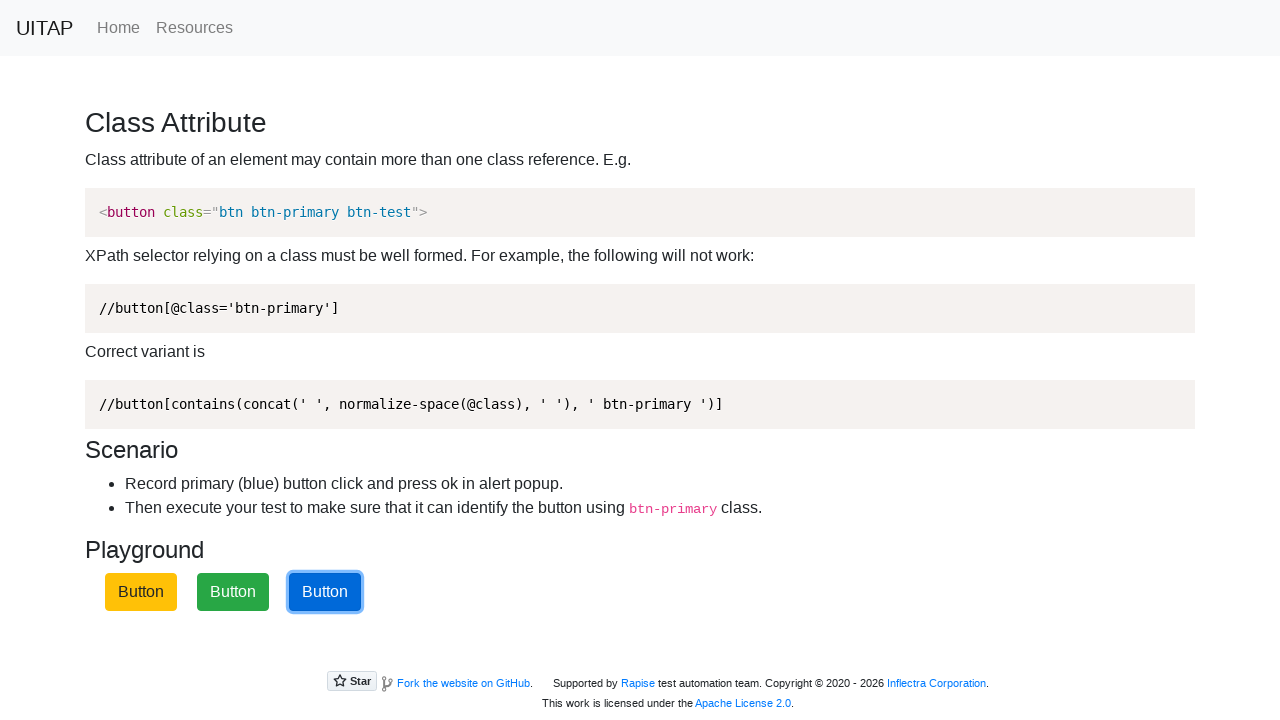

Clicked blue button (click 3 of 3) at (325, 592) on .btn-primary
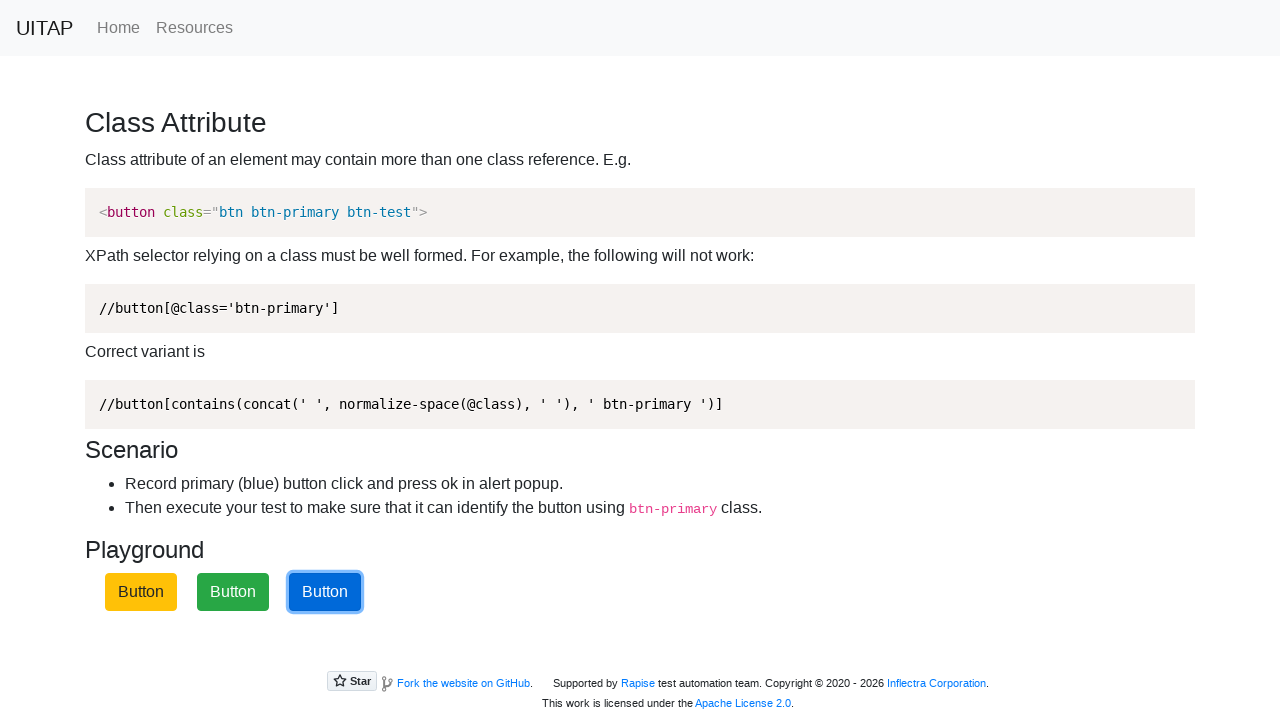

Alert handler registered and accepted alert after button click
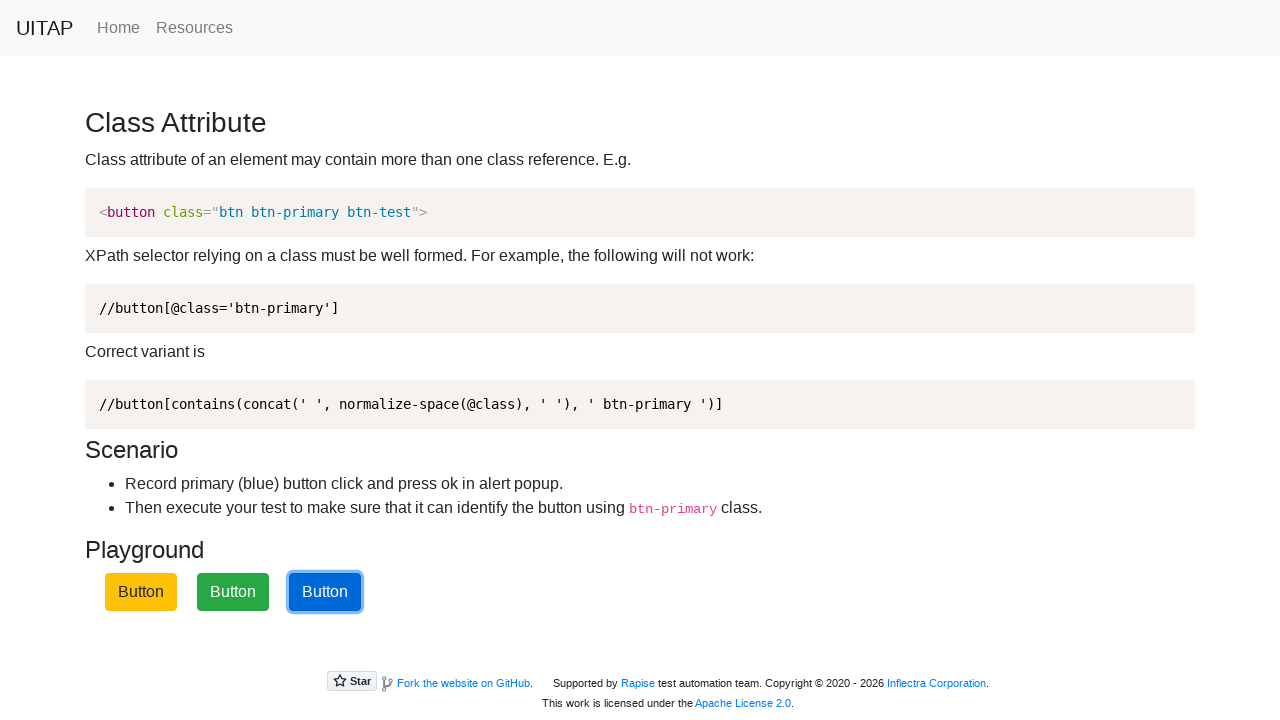

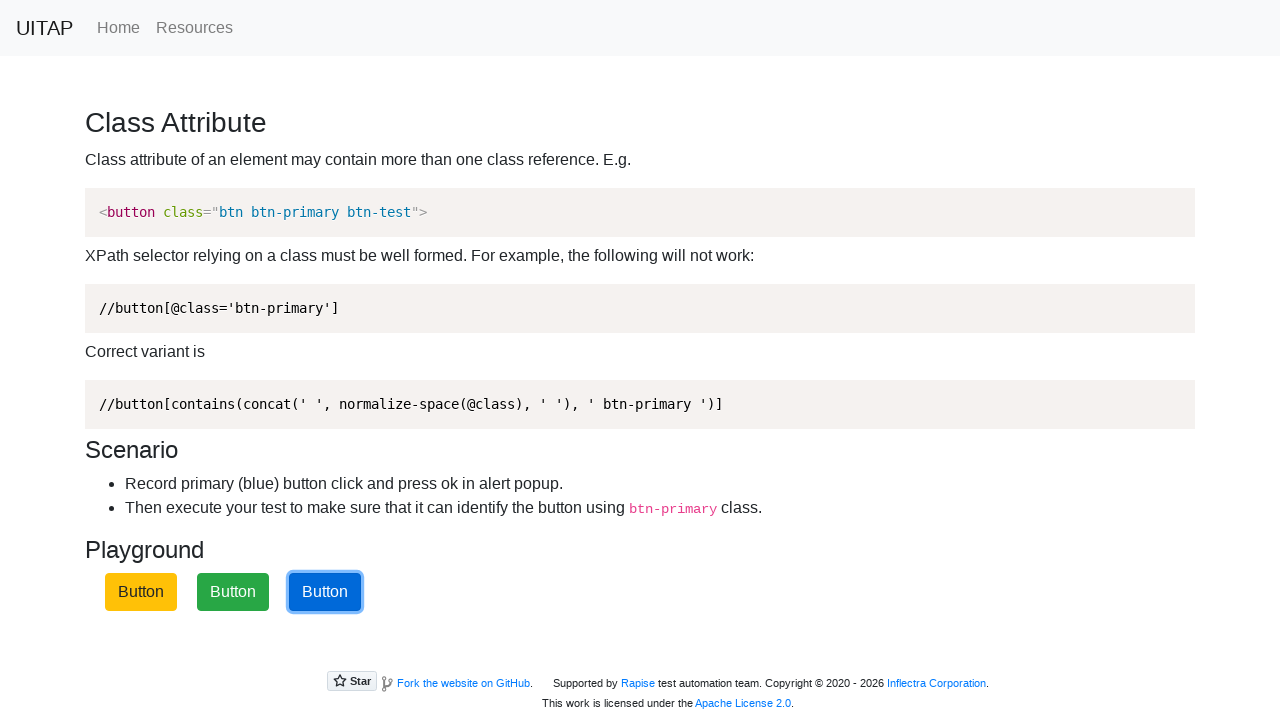